Waits for price to reach $100, books an item, solves a math problem, and submits the solution

Starting URL: http://suninjuly.github.io/explicit_wait2.html

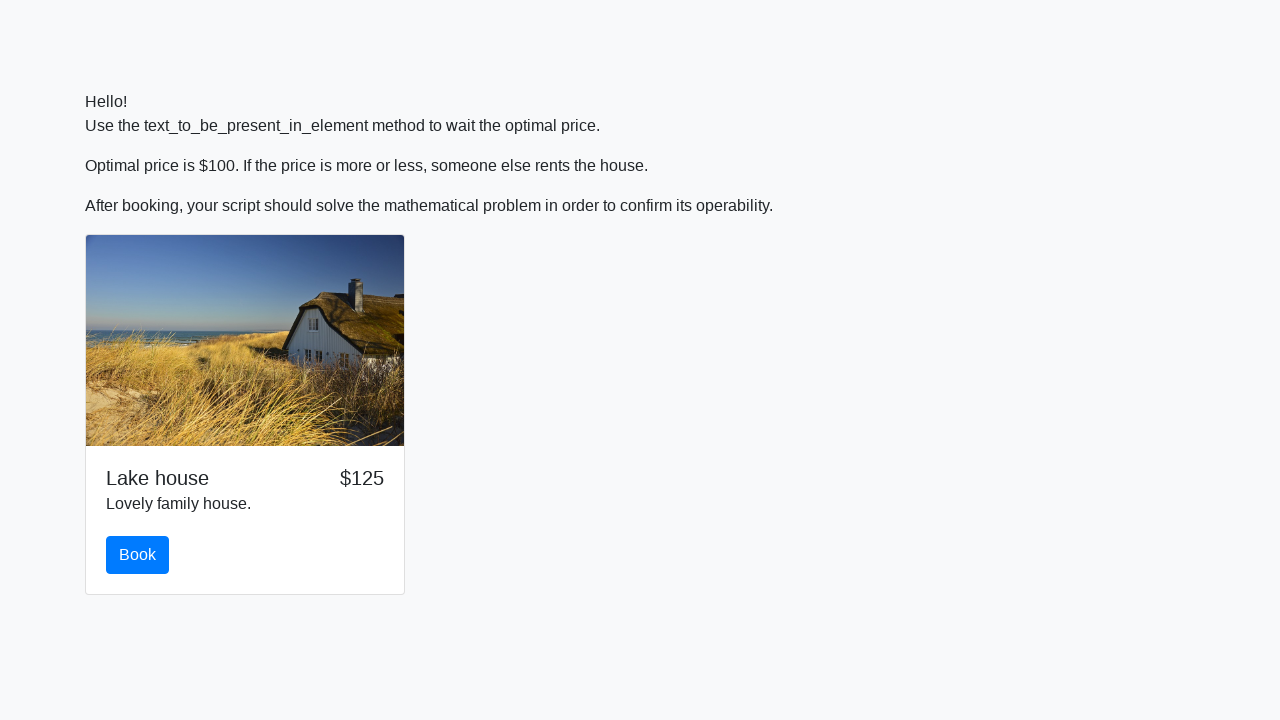

Waited for price to reach $100
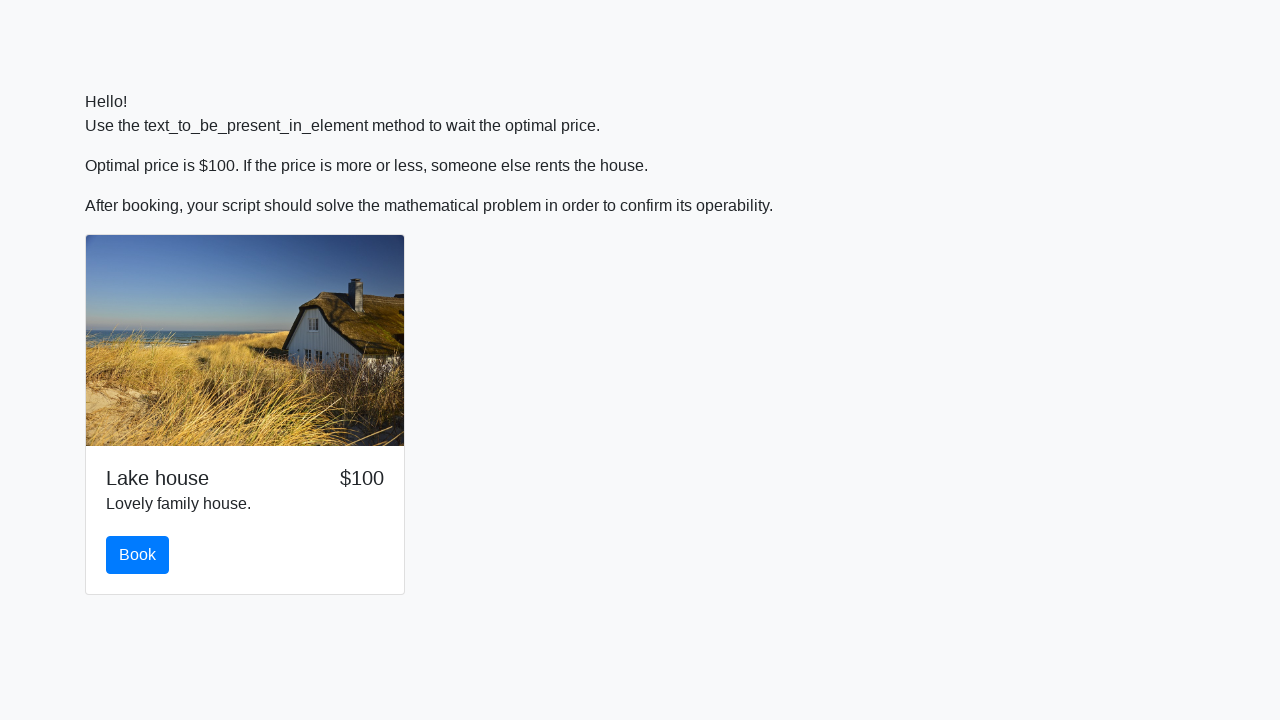

Clicked book button at (138, 555) on #book
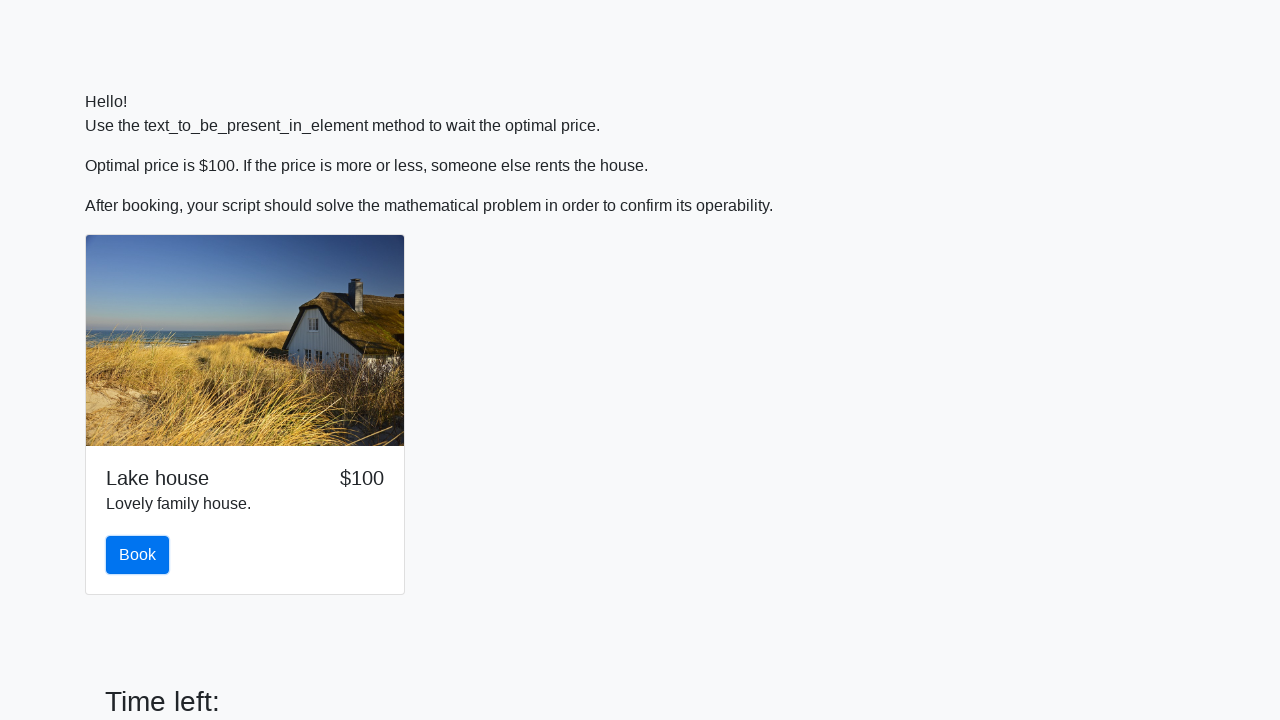

Math problem input field appeared
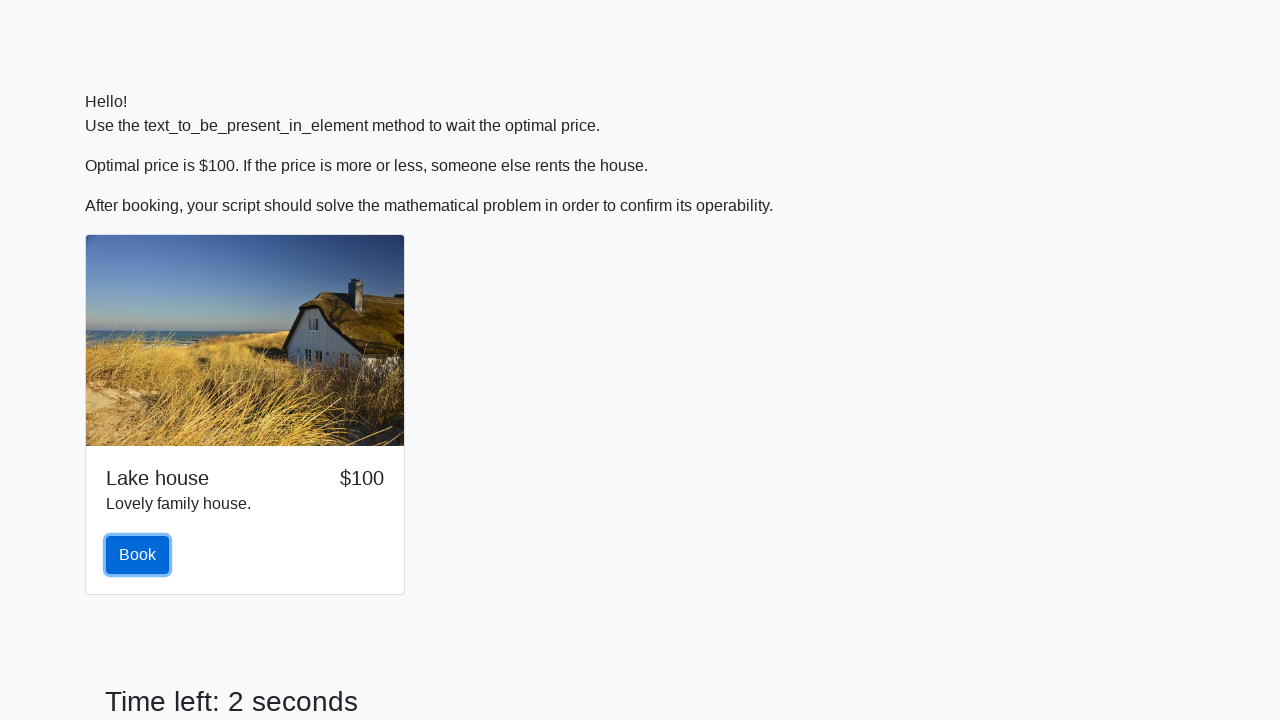

Retrieved math problem value: 137
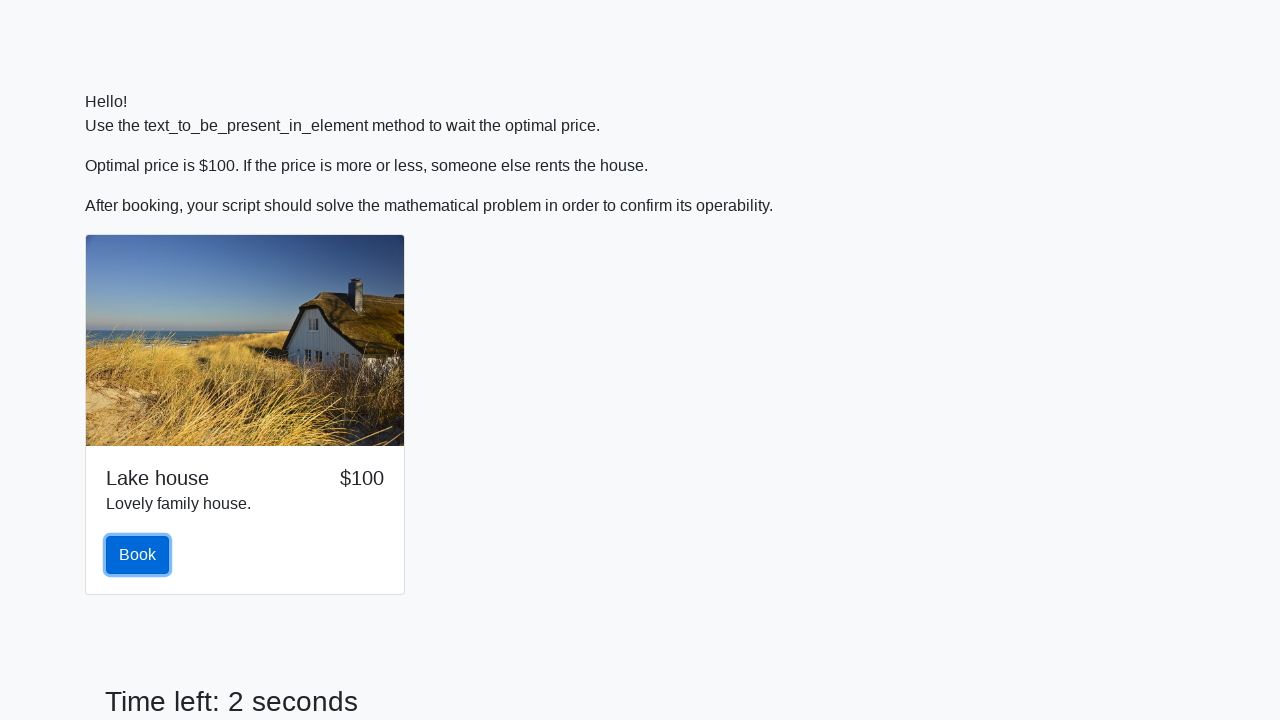

Calculated answer: 2.425702626411755
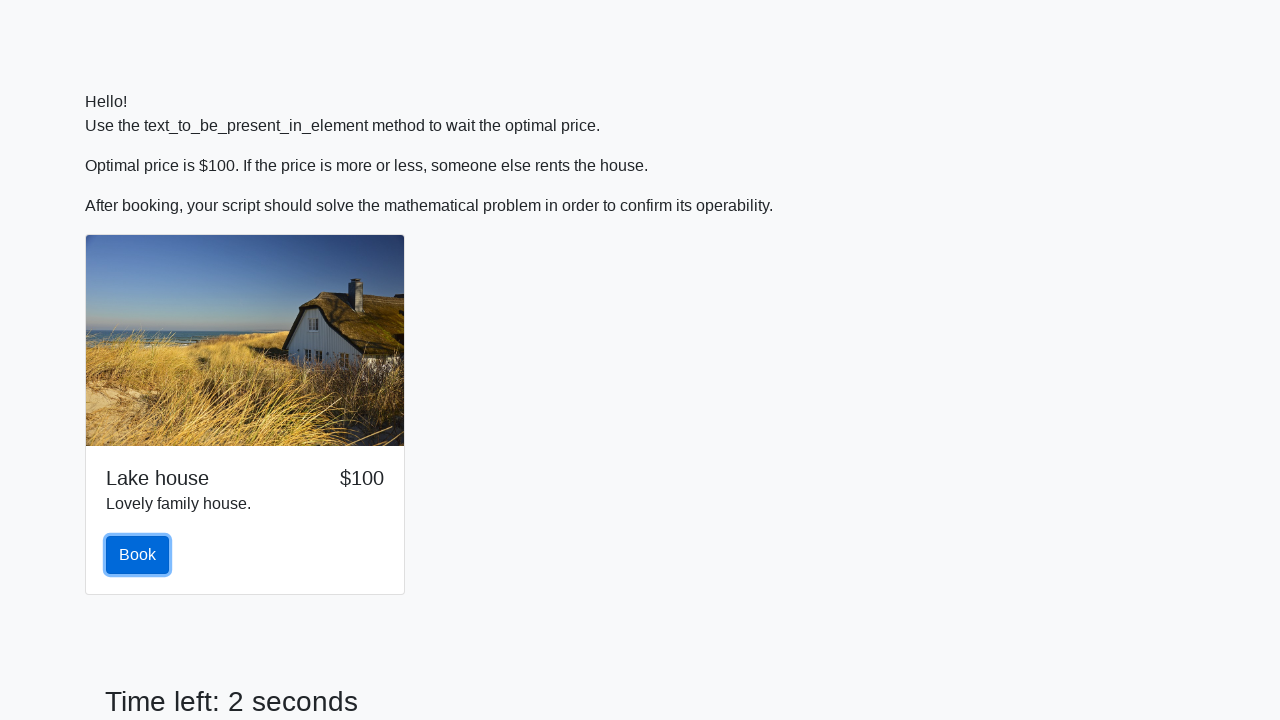

Filled answer field with calculated result on #answer
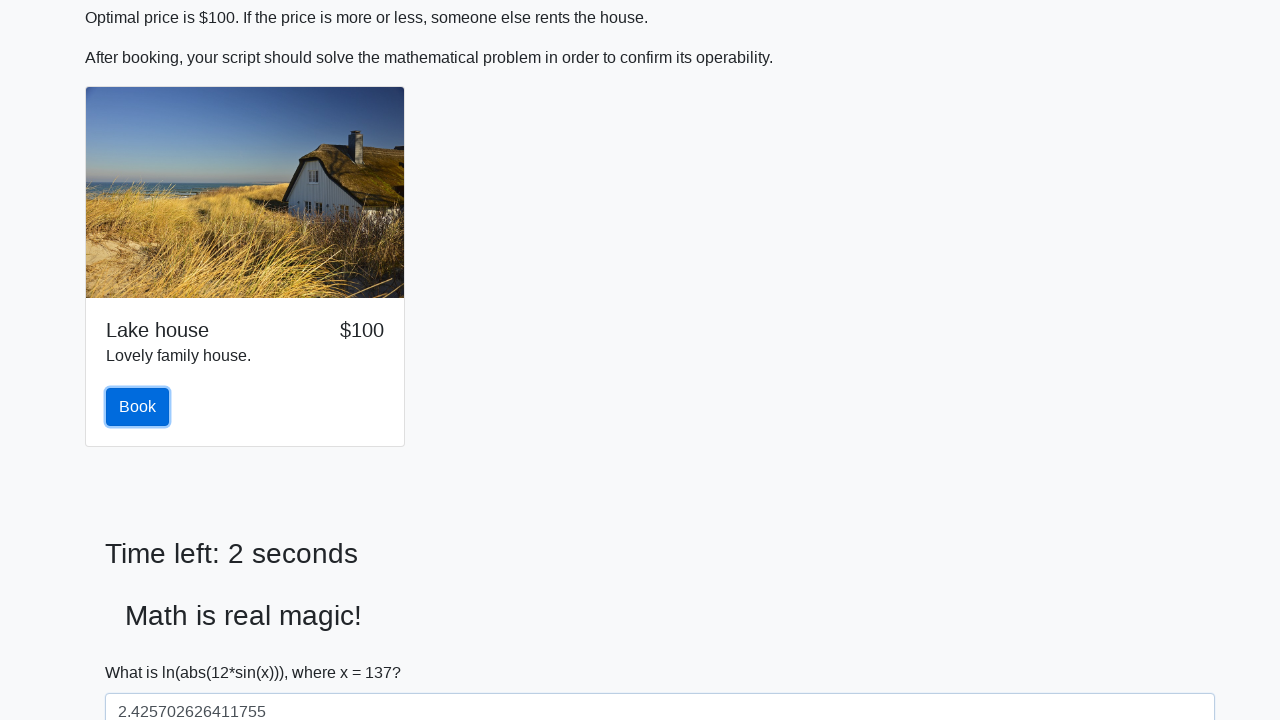

Clicked solve button to submit solution at (143, 651) on #solve
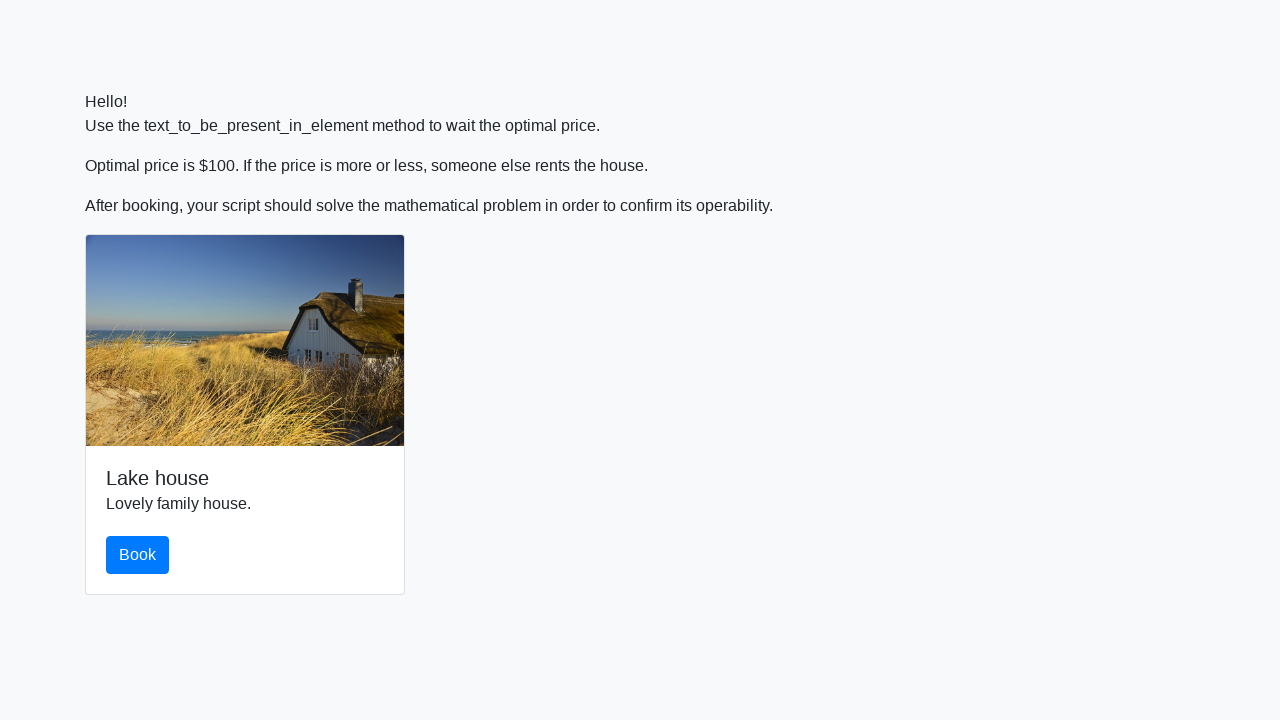

Waited 2 seconds for result to display
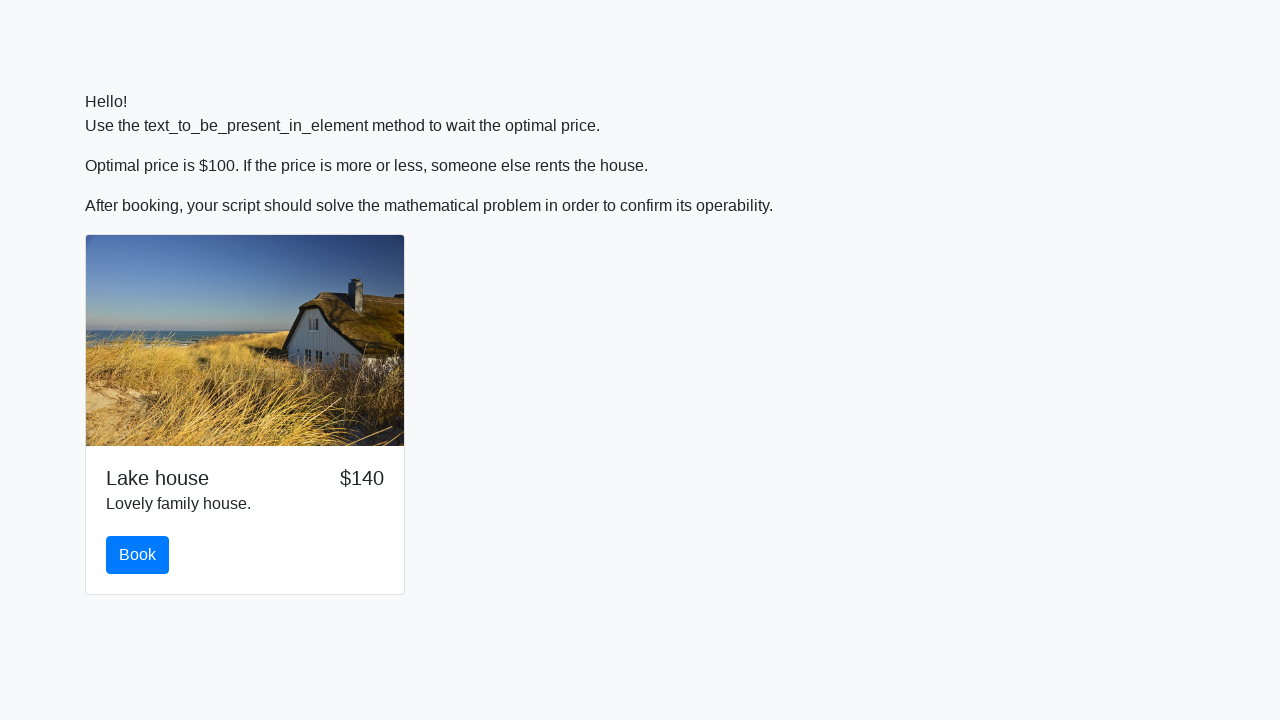

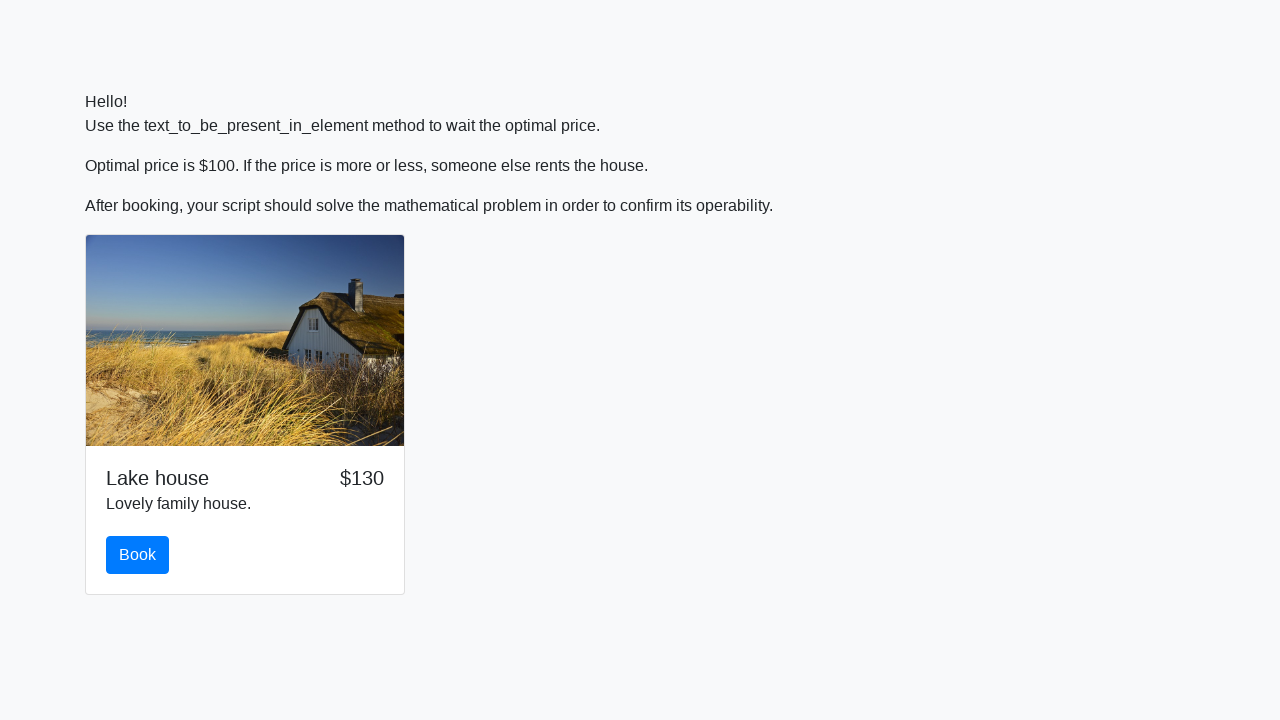